Tests password reset functionality with invalid login and invalid captcha, verifying the appropriate error message appears

Starting URL: https://b2c.passport.rt.ru/

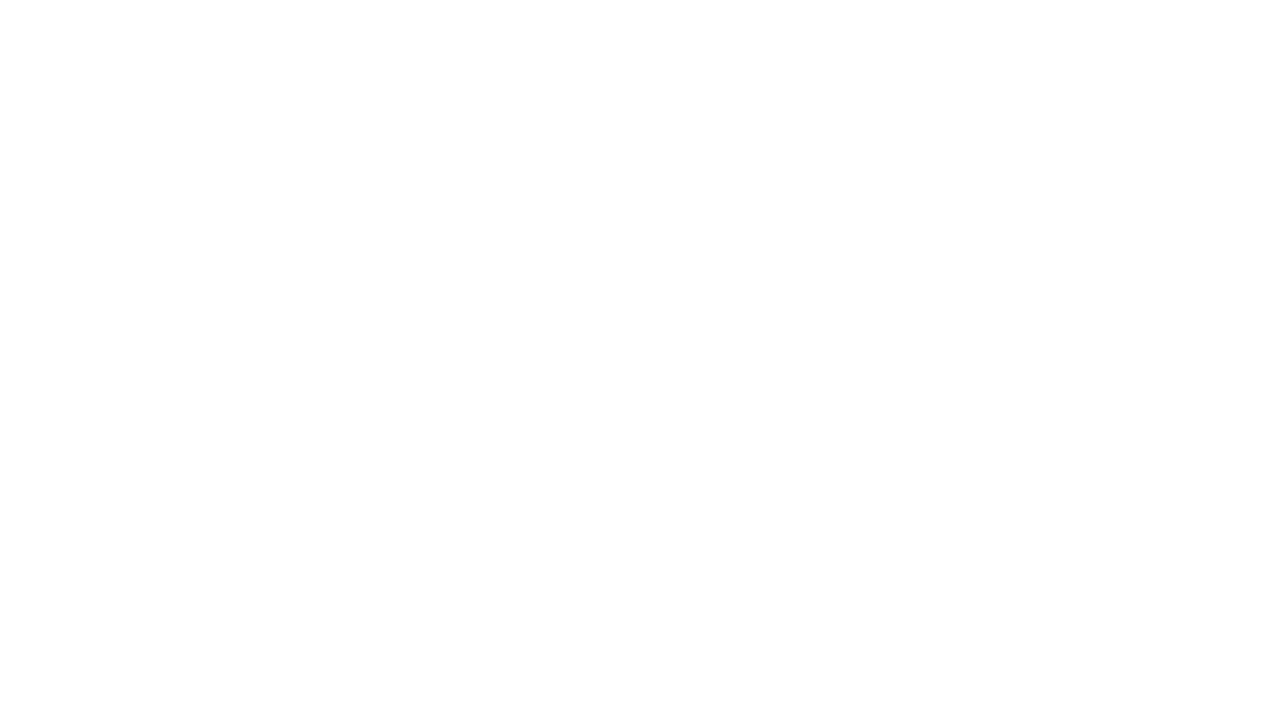

Clicked on forgot password link at (1102, 361) on #forgot_password
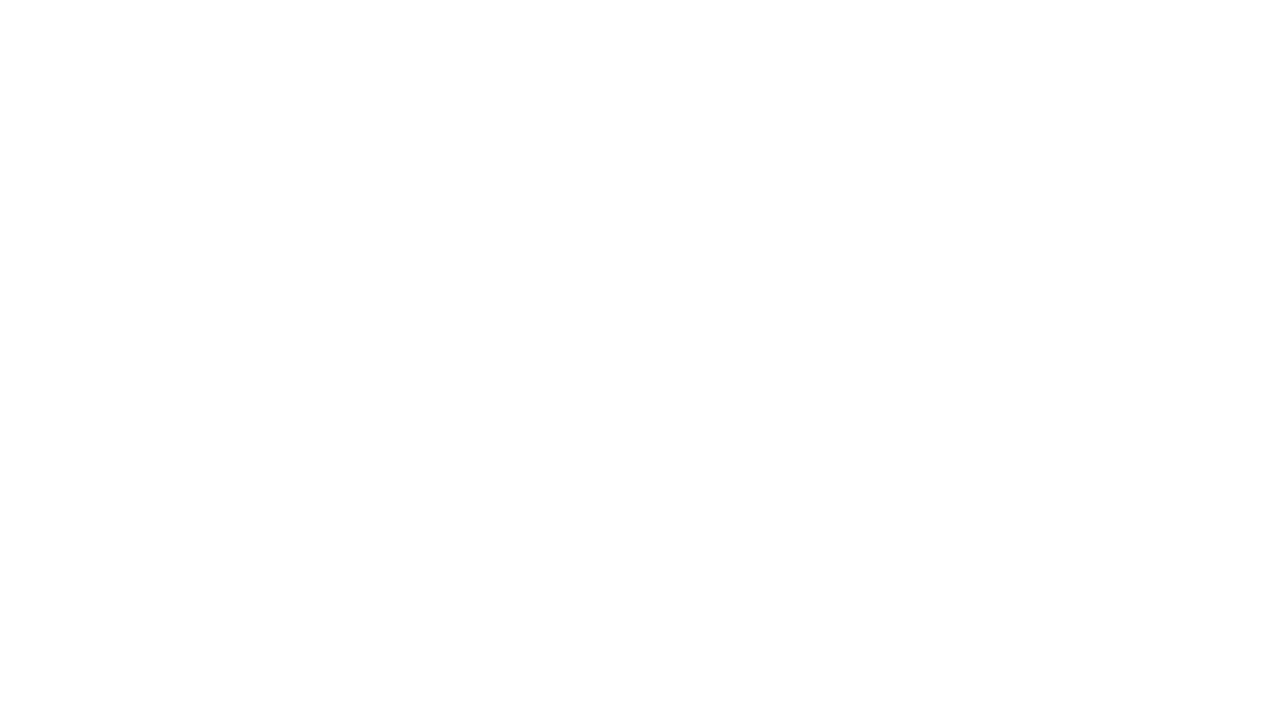

Filled username field with invalid login 'te5t_login' on #username
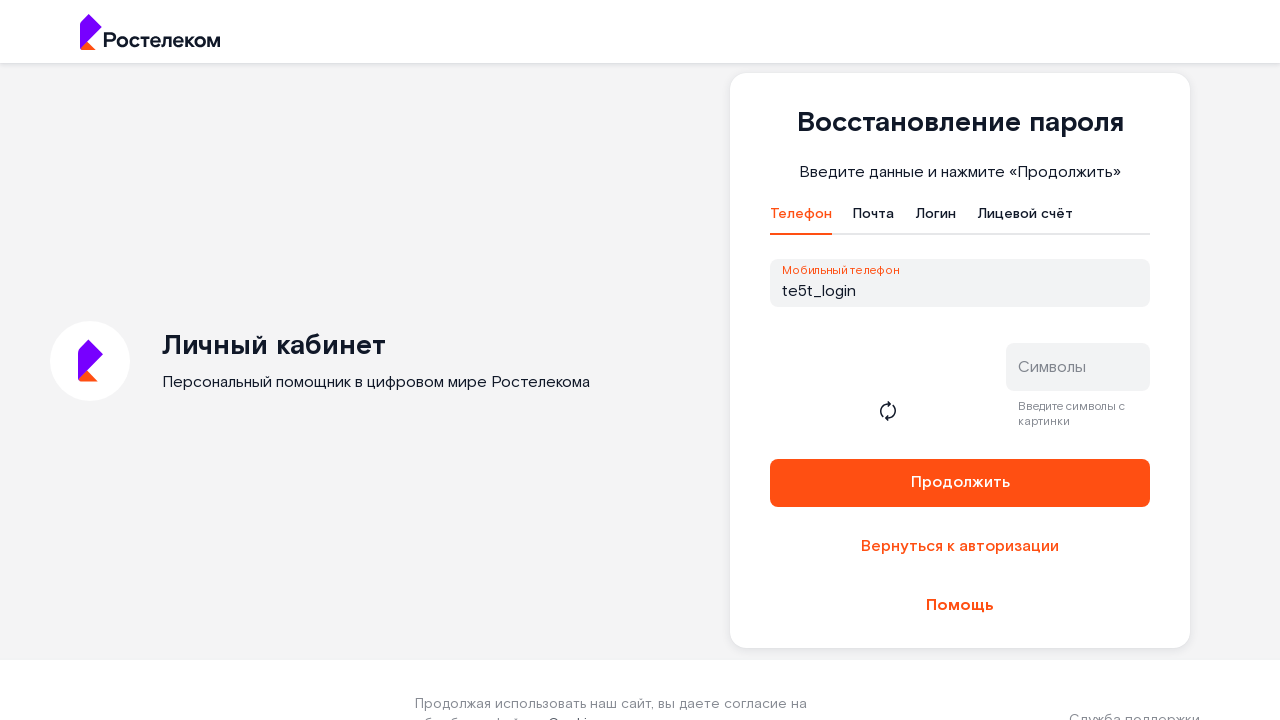

Filled captcha field with invalid captcha 'Random5tR' on #captcha
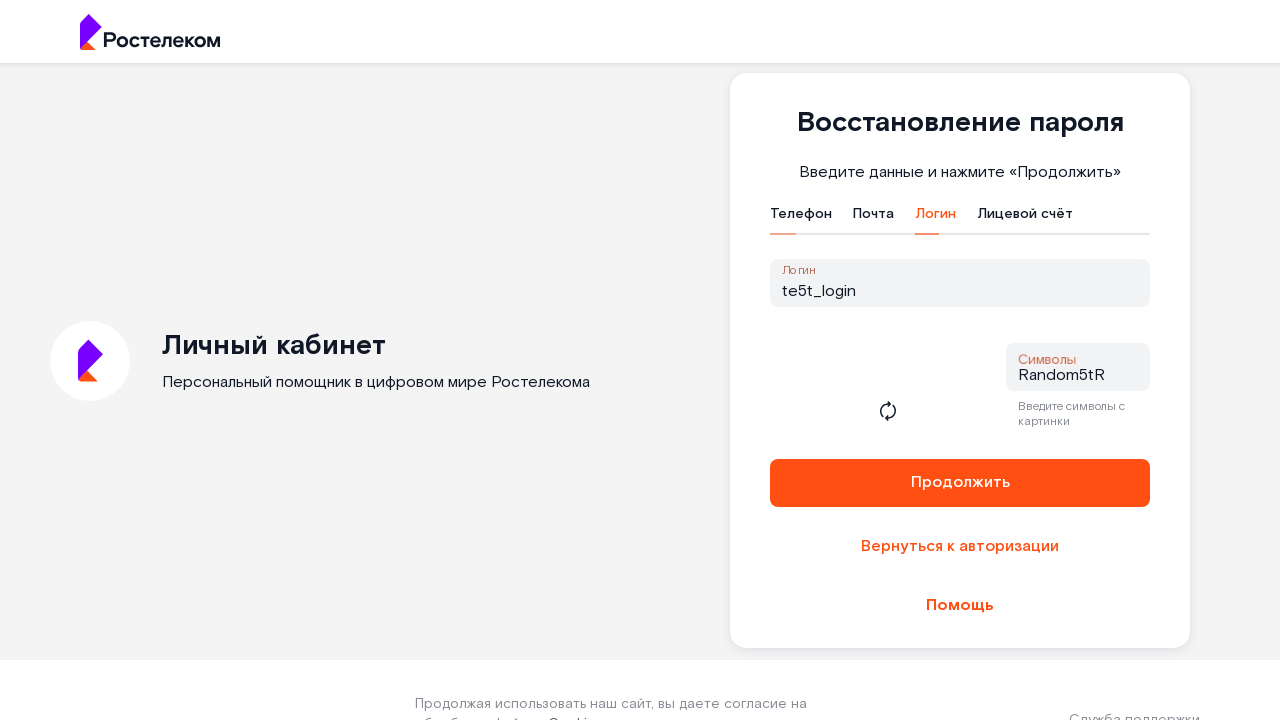

Clicked reset button to submit password reset form at (960, 483) on button[name='reset']
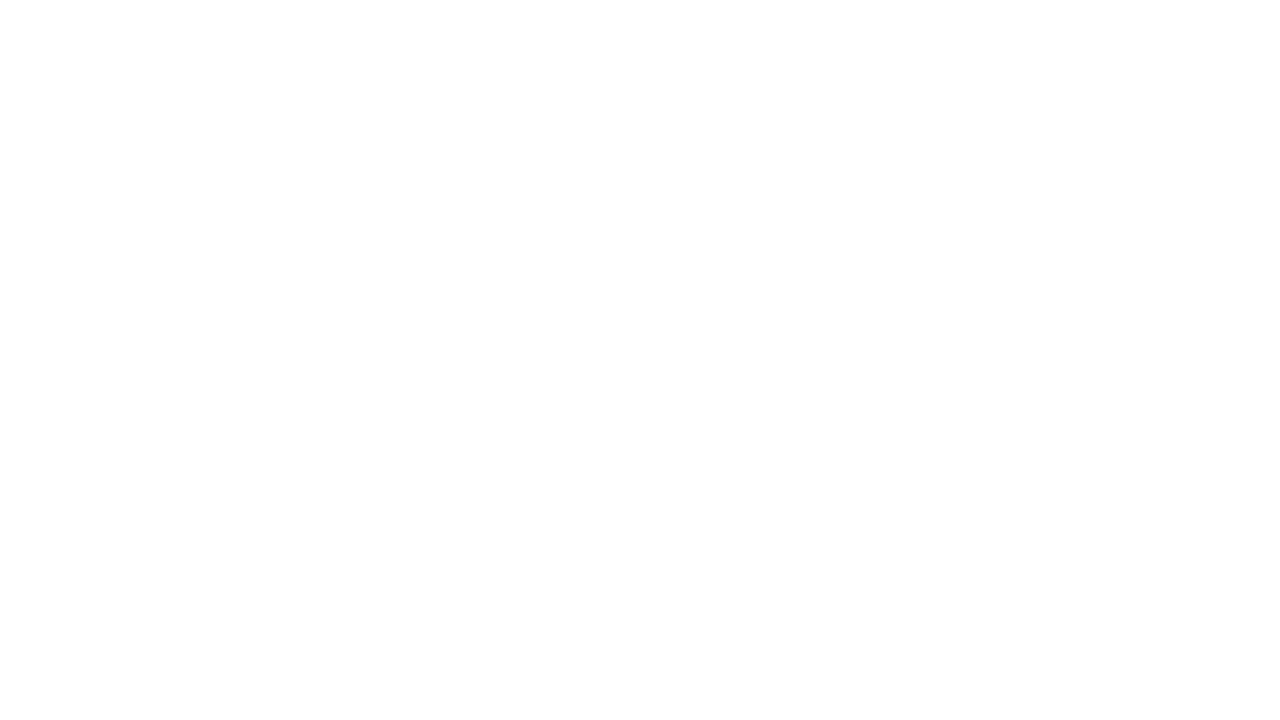

Error message appeared on the form
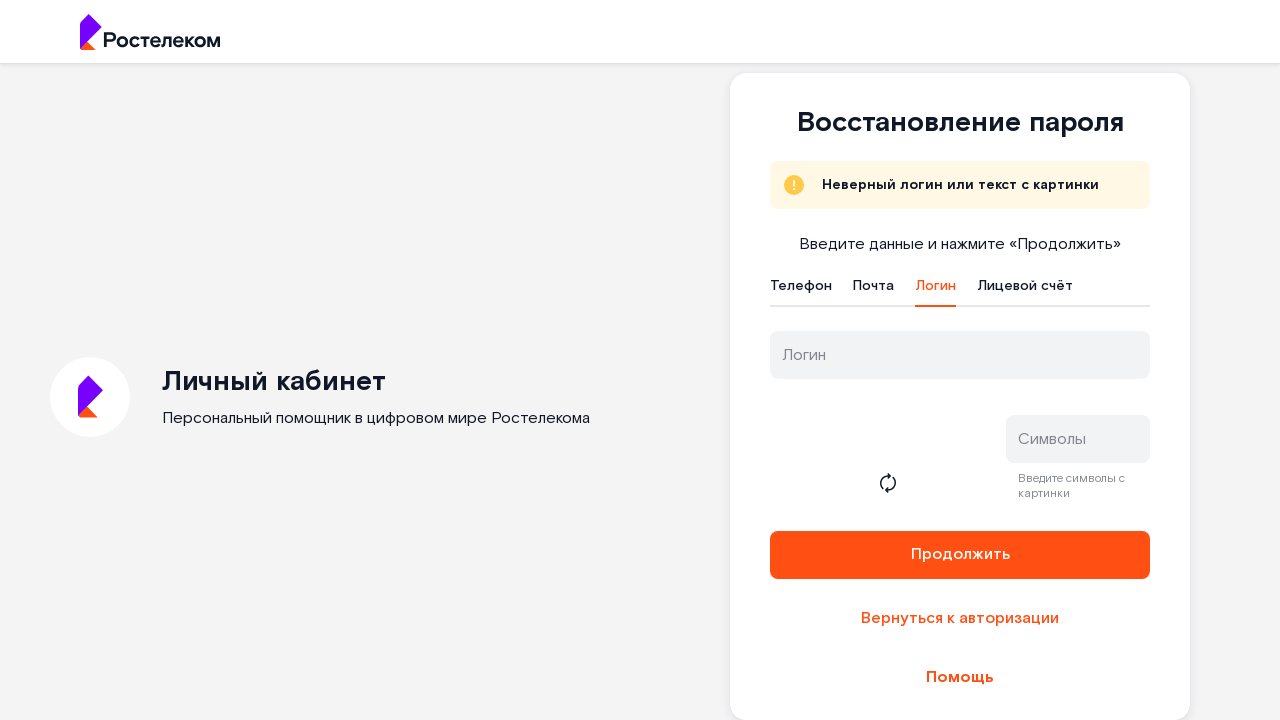

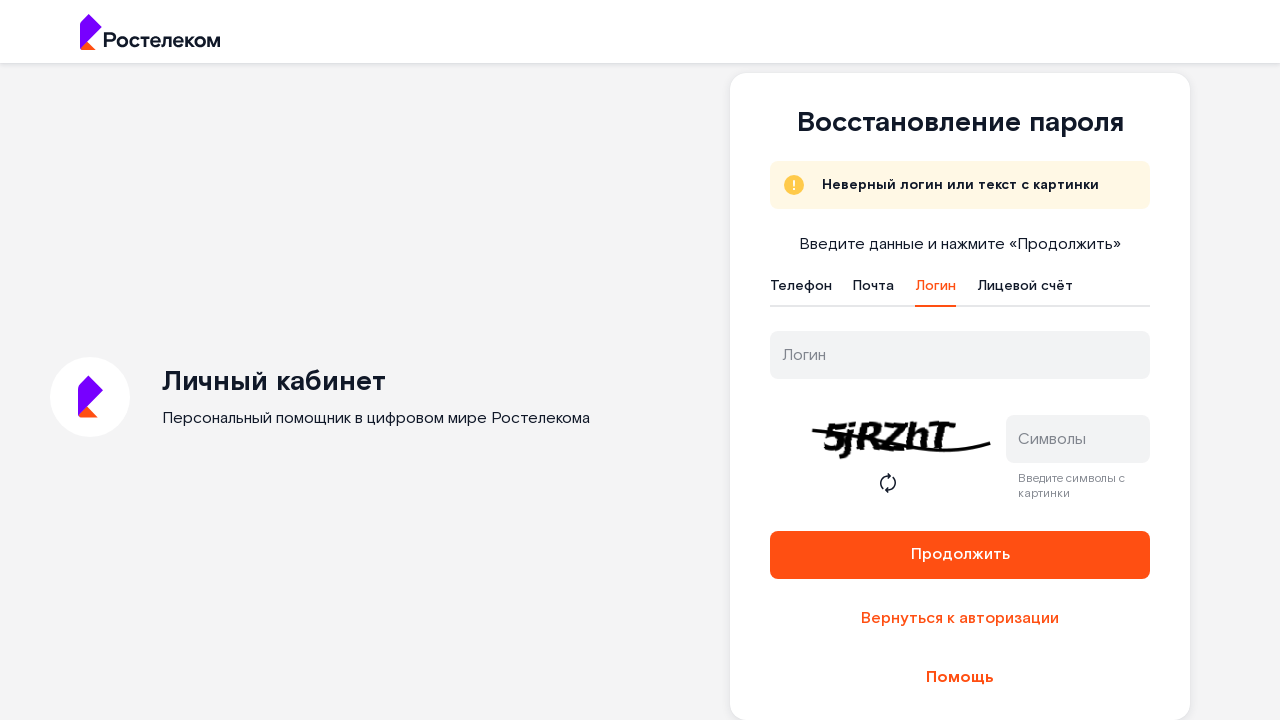